Navigates to JD.com homepage and scrolls down the page using mouse wheel action to load additional content.

Starting URL: https://www.jd.com

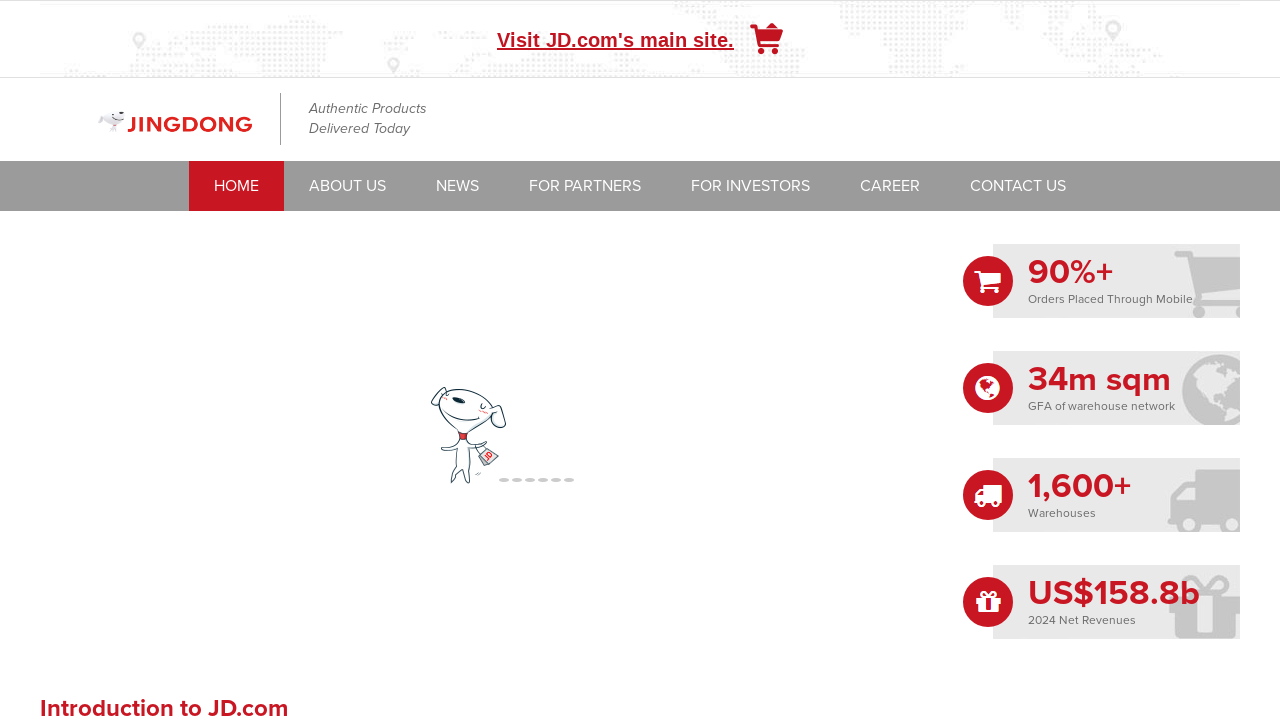

Navigated to JD.com homepage
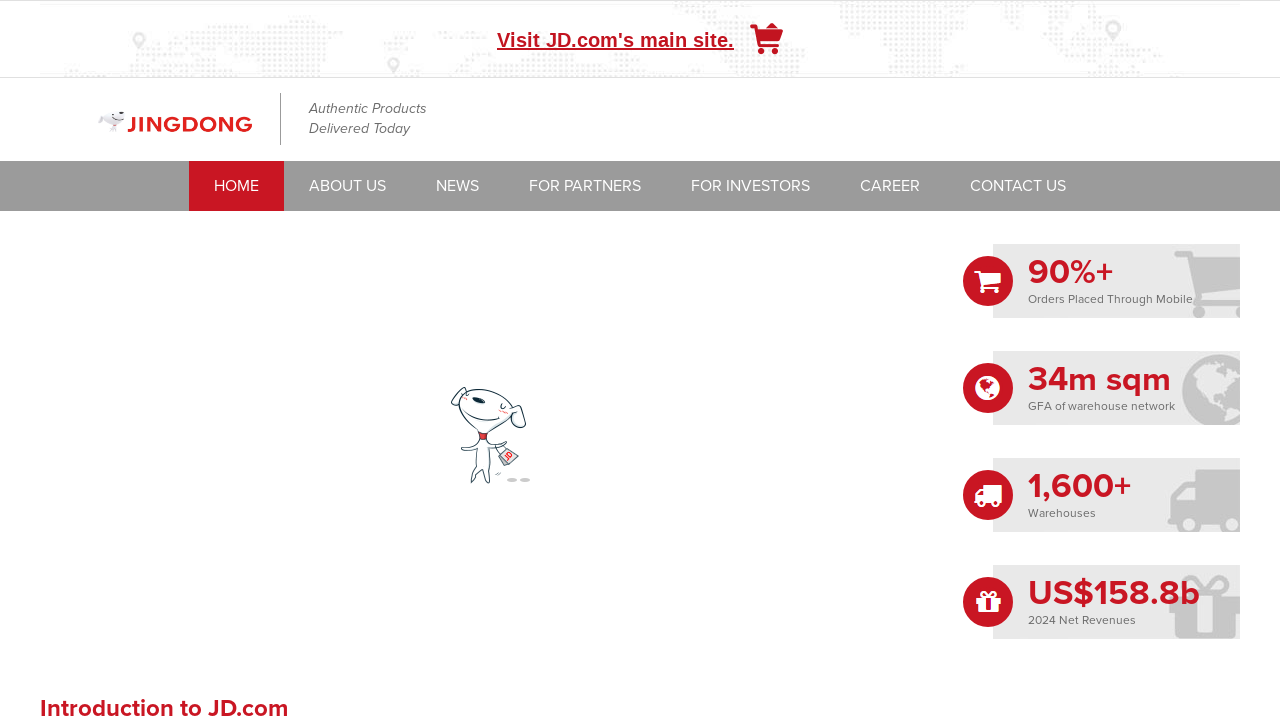

Scrolled down page using mouse wheel to load additional content
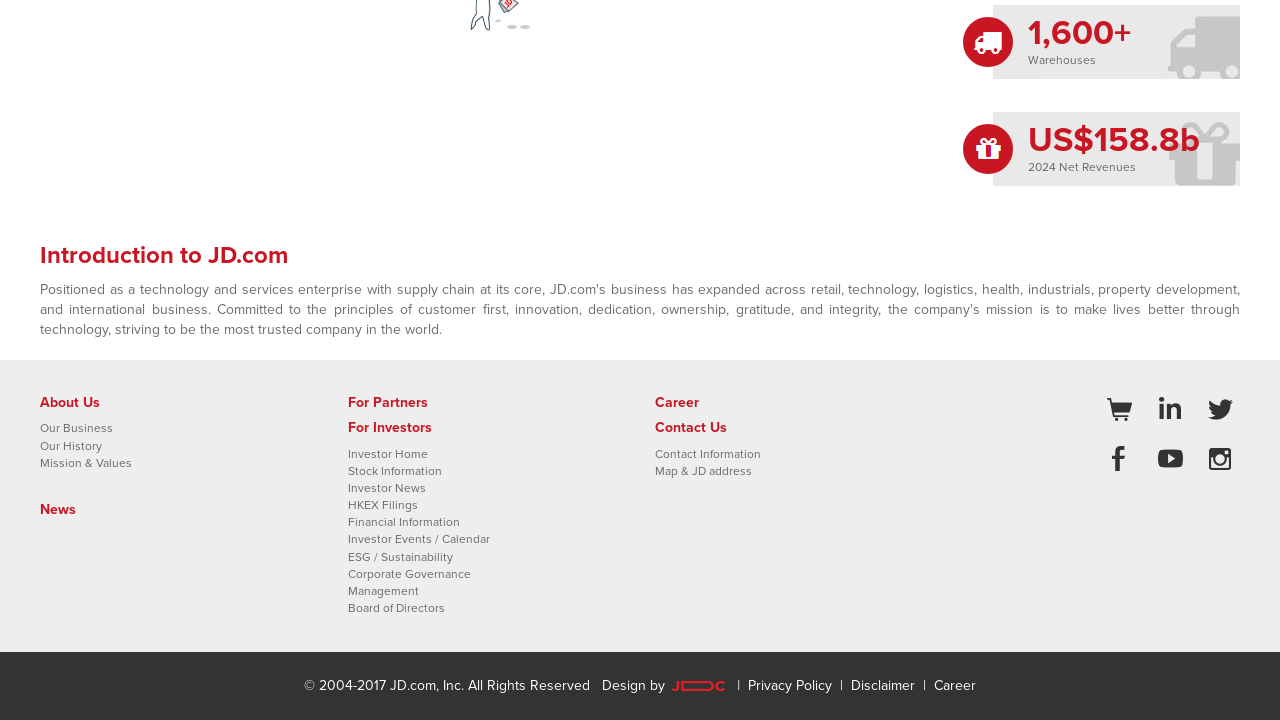

Waited 1000ms for page content to load after scrolling
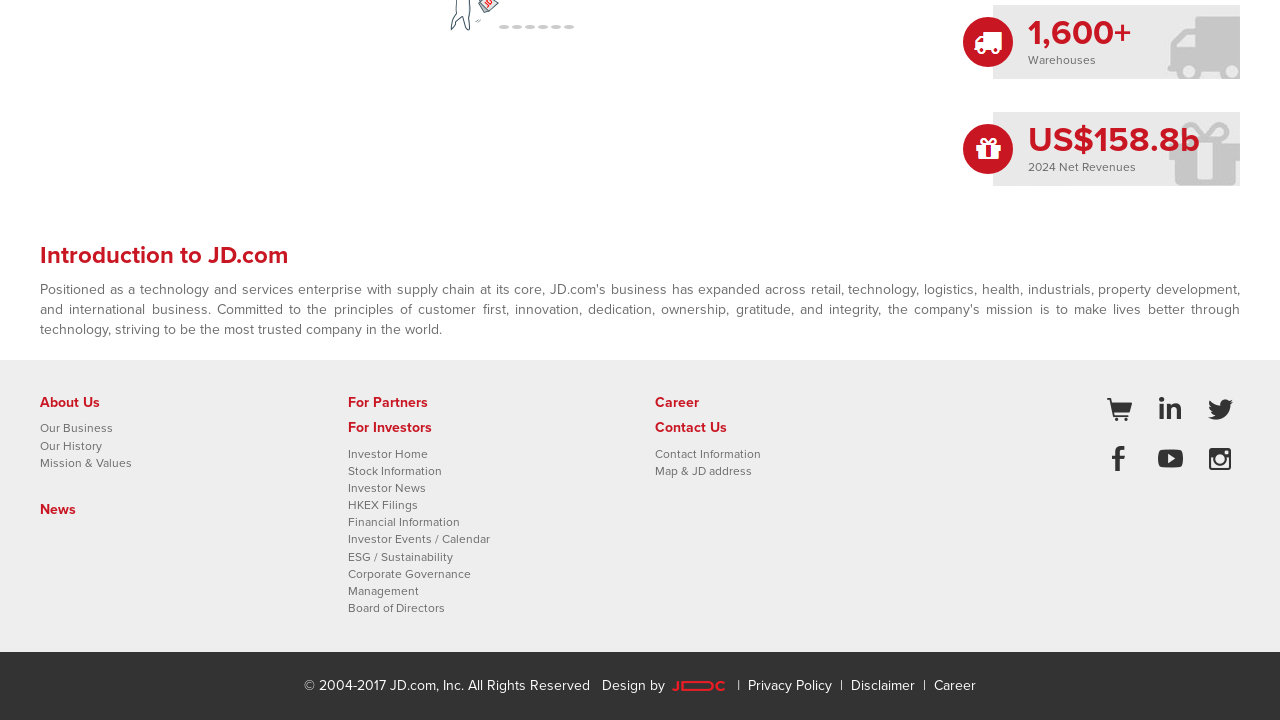

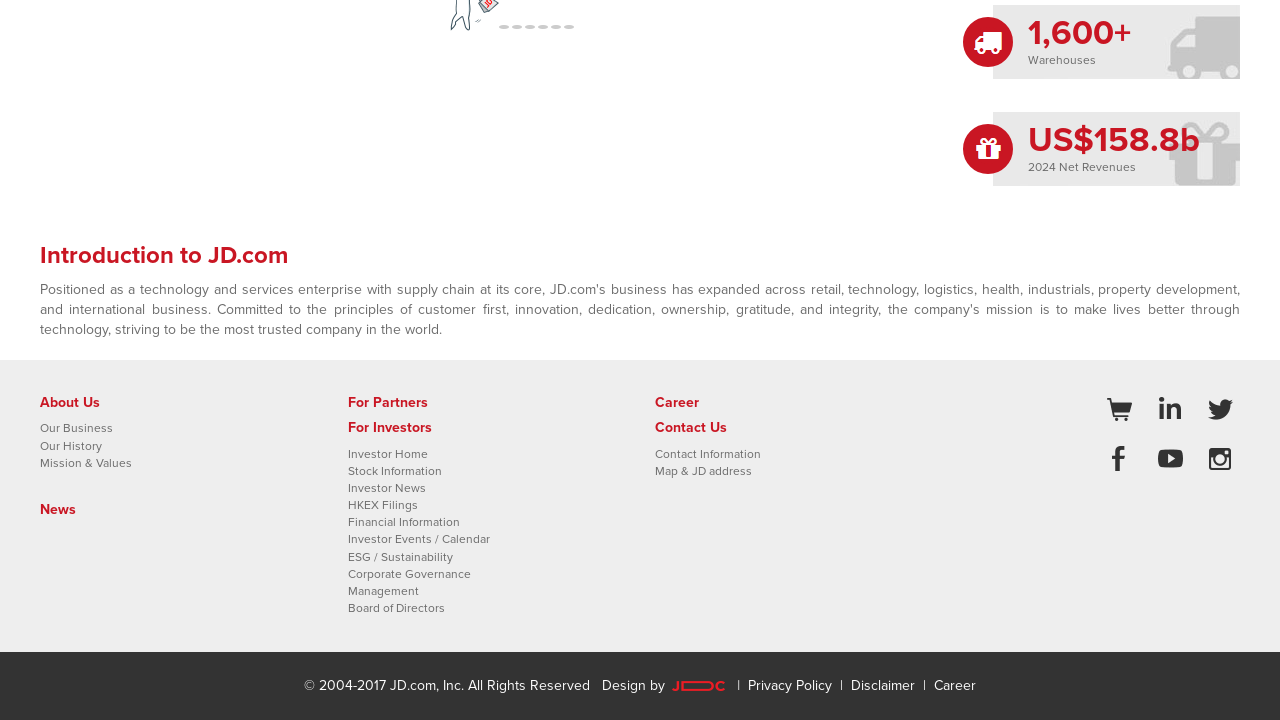